Tests subtraction with decimal values using increment/decrement buttons

Starting URL: https://www.globalsqa.com/angularJs-protractor/SimpleCalculator/

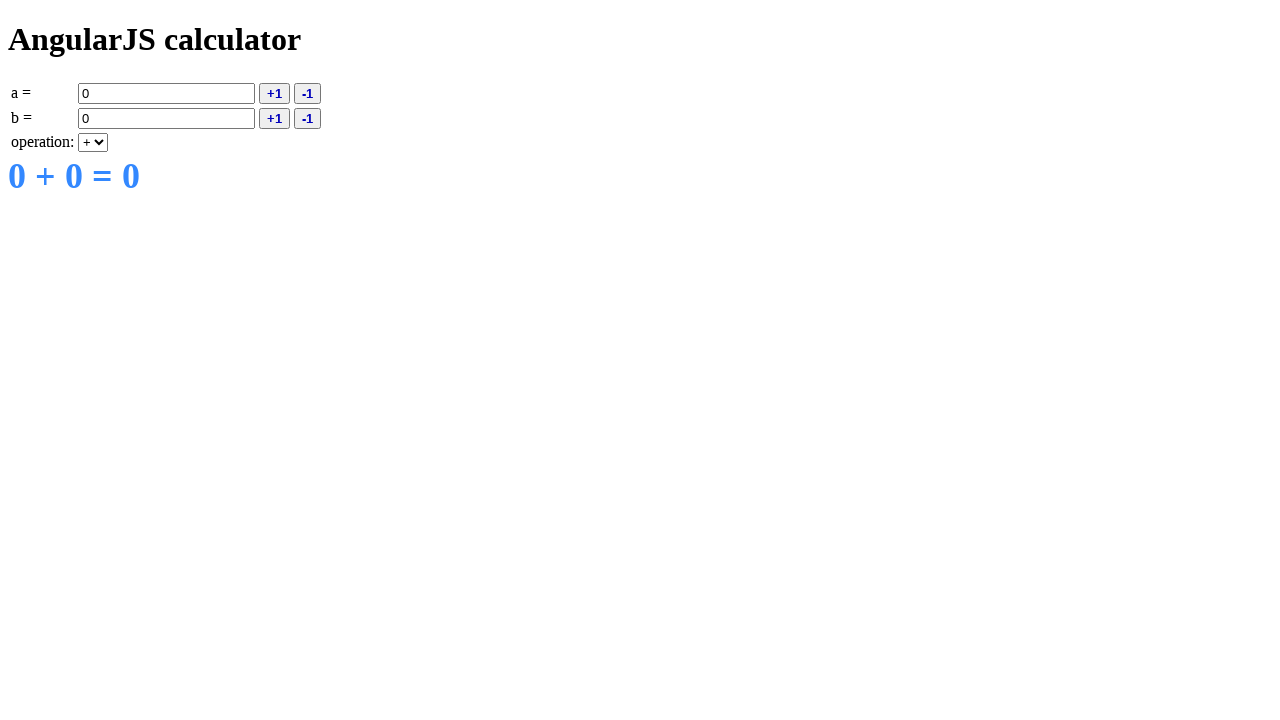

Filled input field A with decimal value 8.76 on input[ng-model='a']
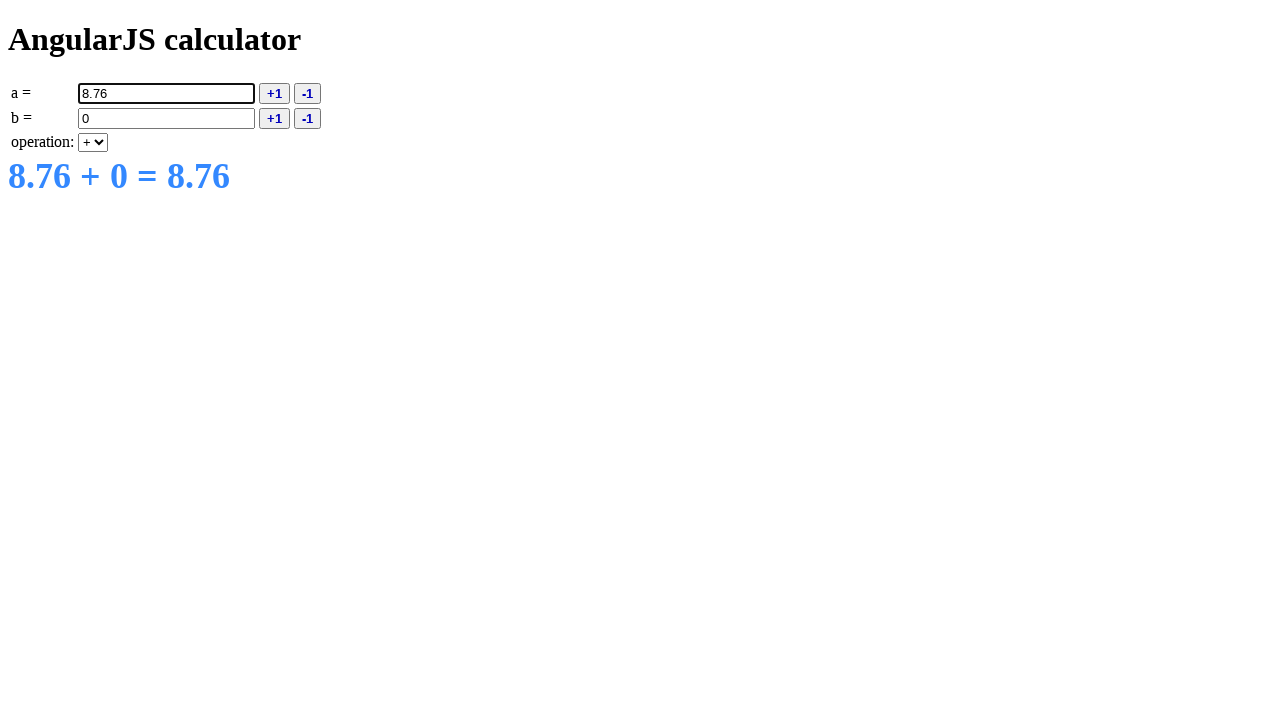

Clicked decrement button for value A at (308, 93) on button[ng-click='deca()']
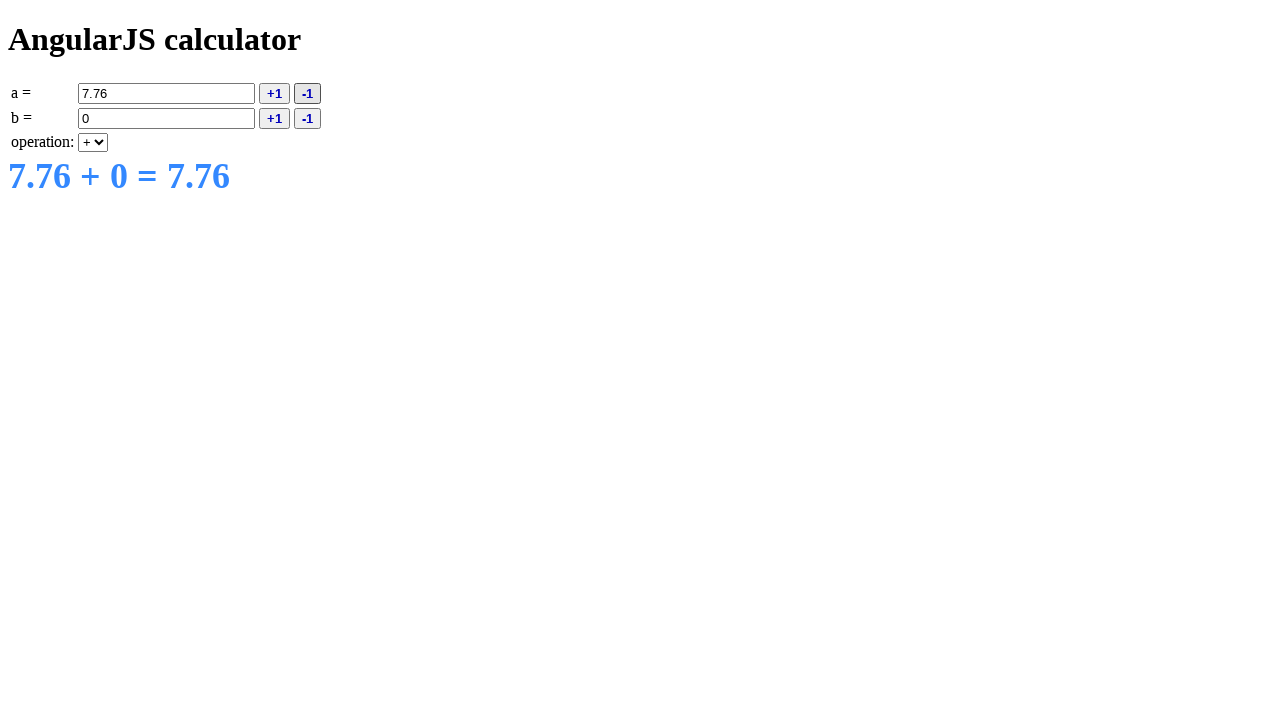

Selected subtraction operation from dropdown on select[ng-model='operation']
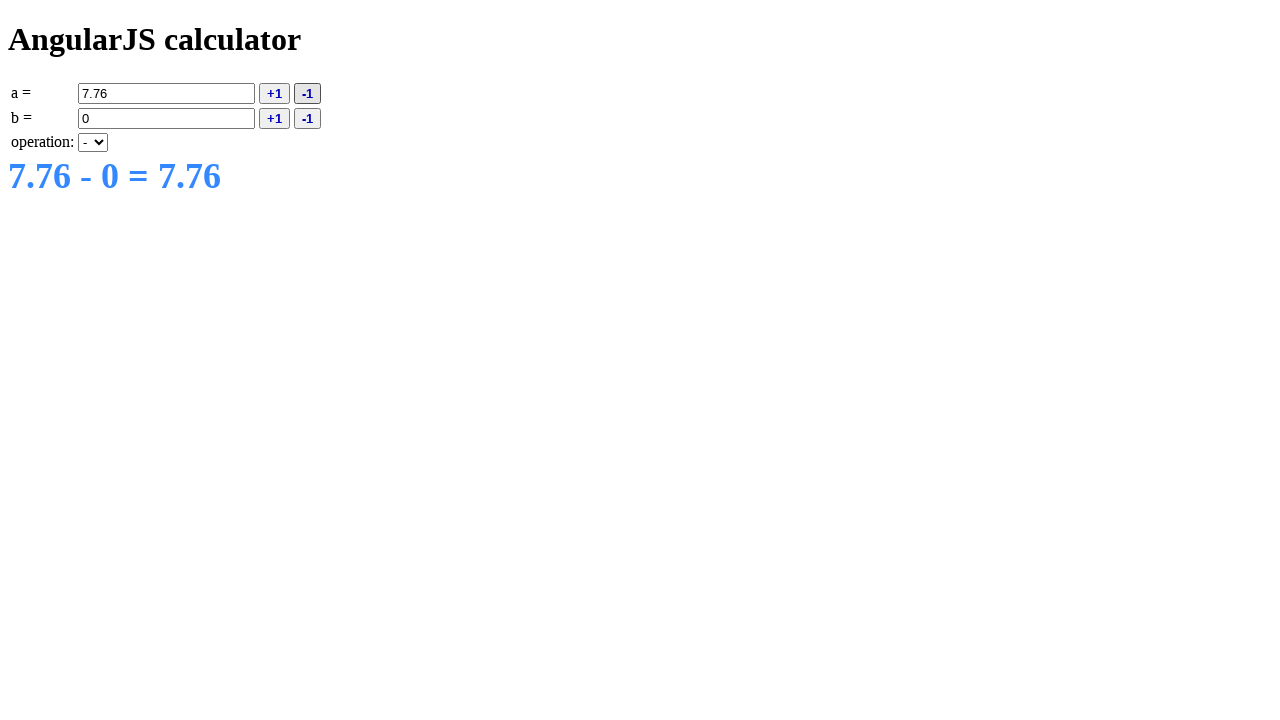

Filled input field B with decimal value 2.23 on input[ng-model='b']
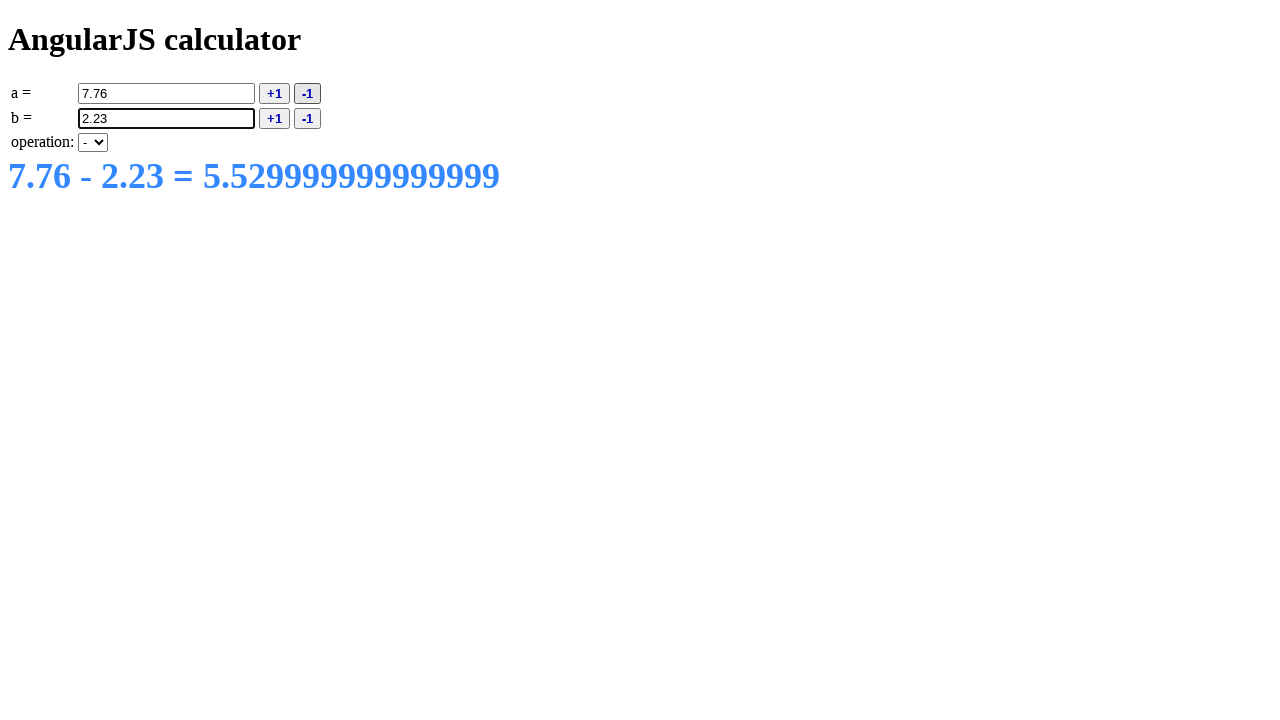

Clicked increment button for value B at (274, 118) on button[ng-click='incb()']
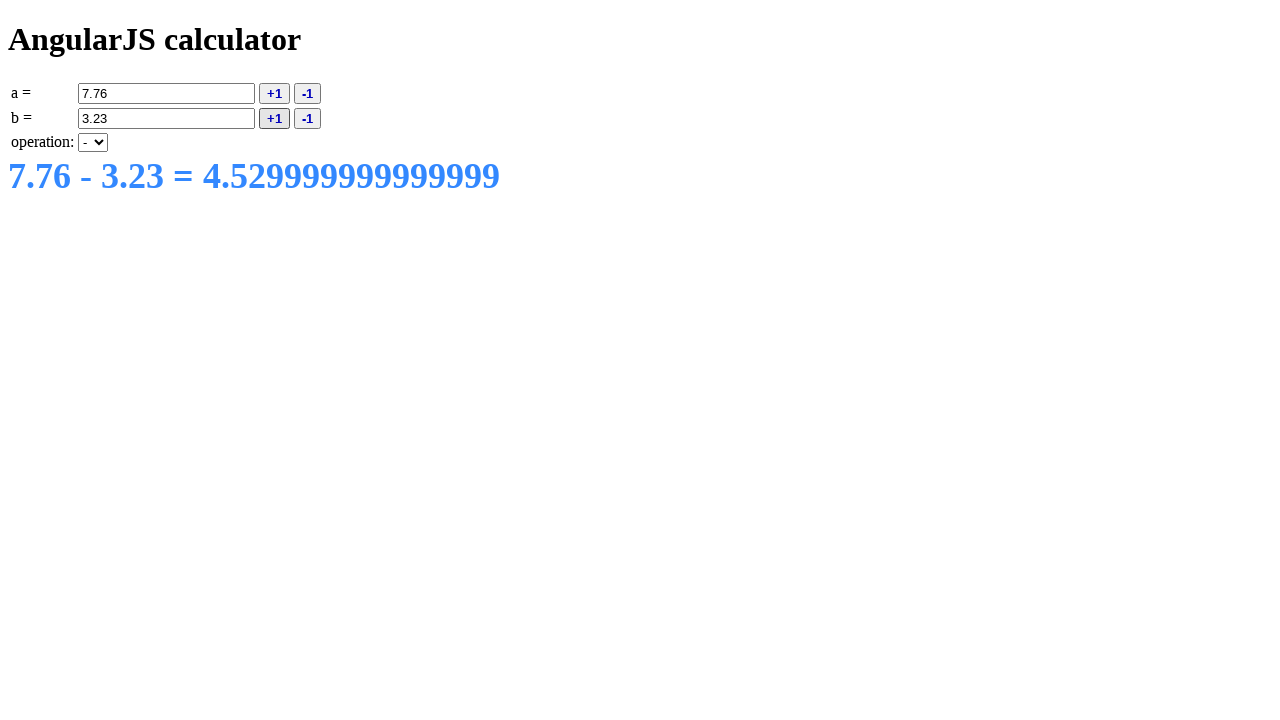

Waited for calculation result to appear
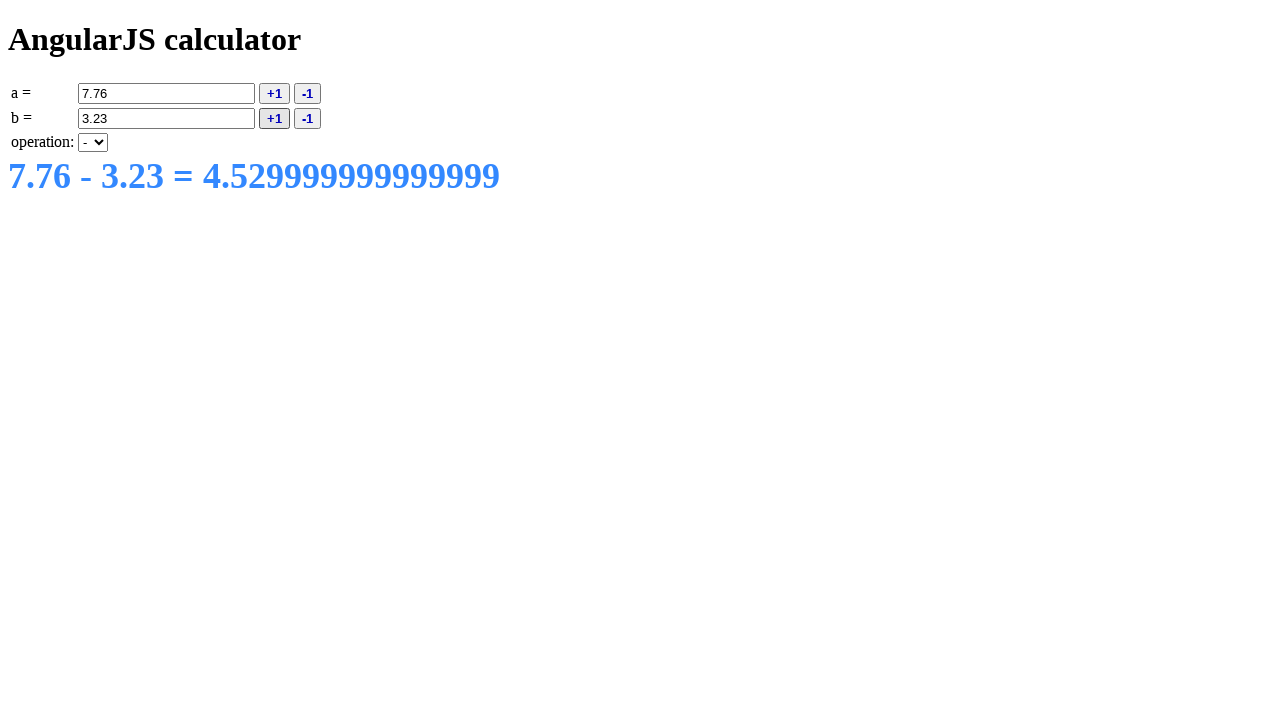

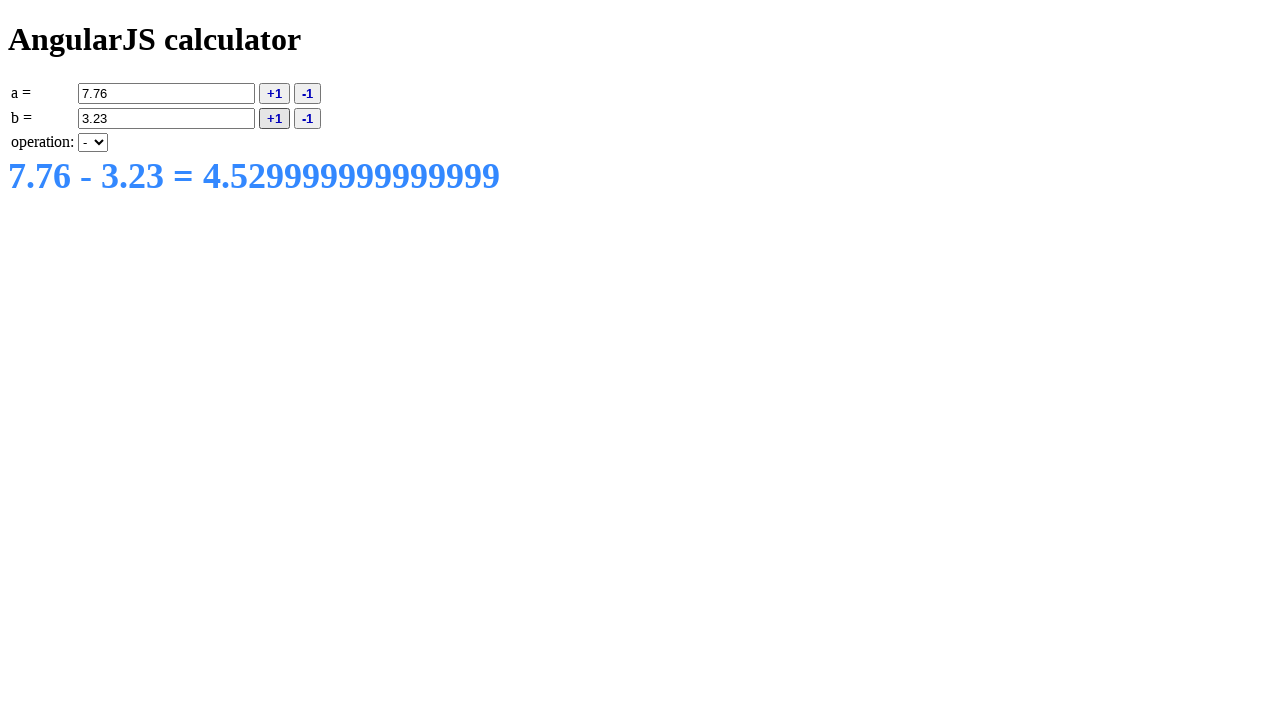